Tests drag and drop functionality on a range slider by moving the slider handle 20 pixels to the right

Starting URL: https://rangeslider.js.org/

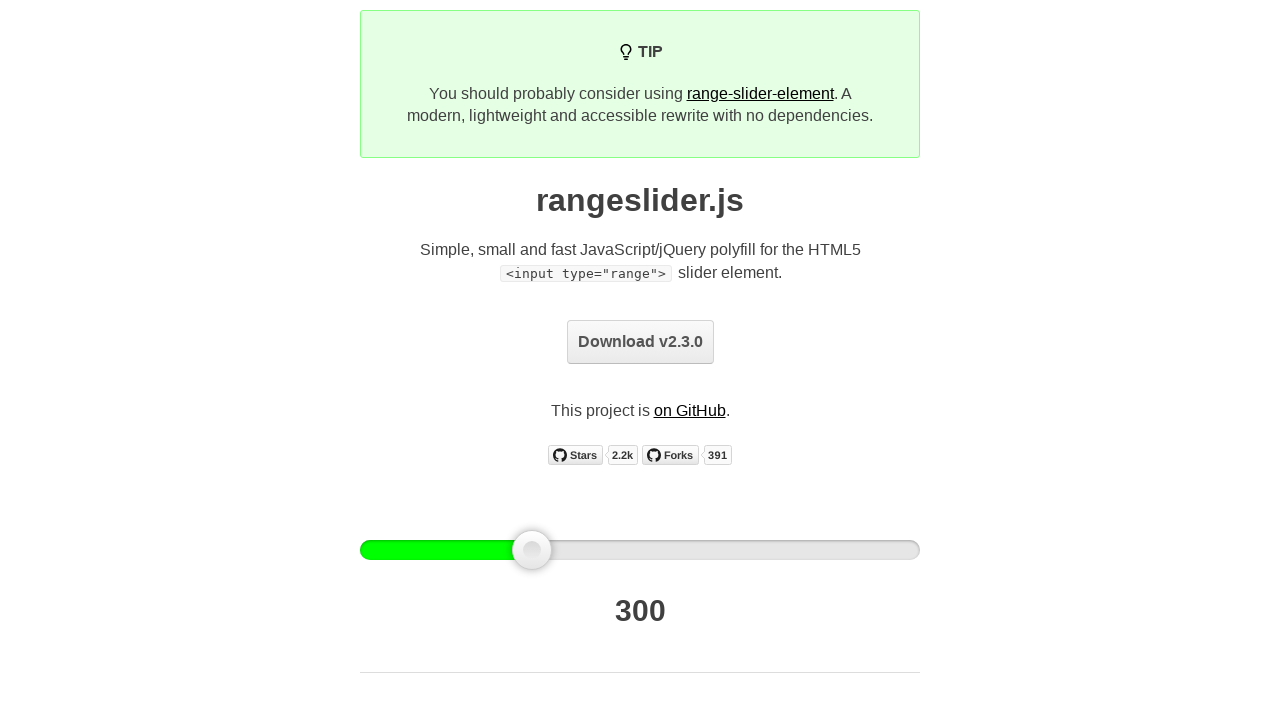

Located the first range slider handle
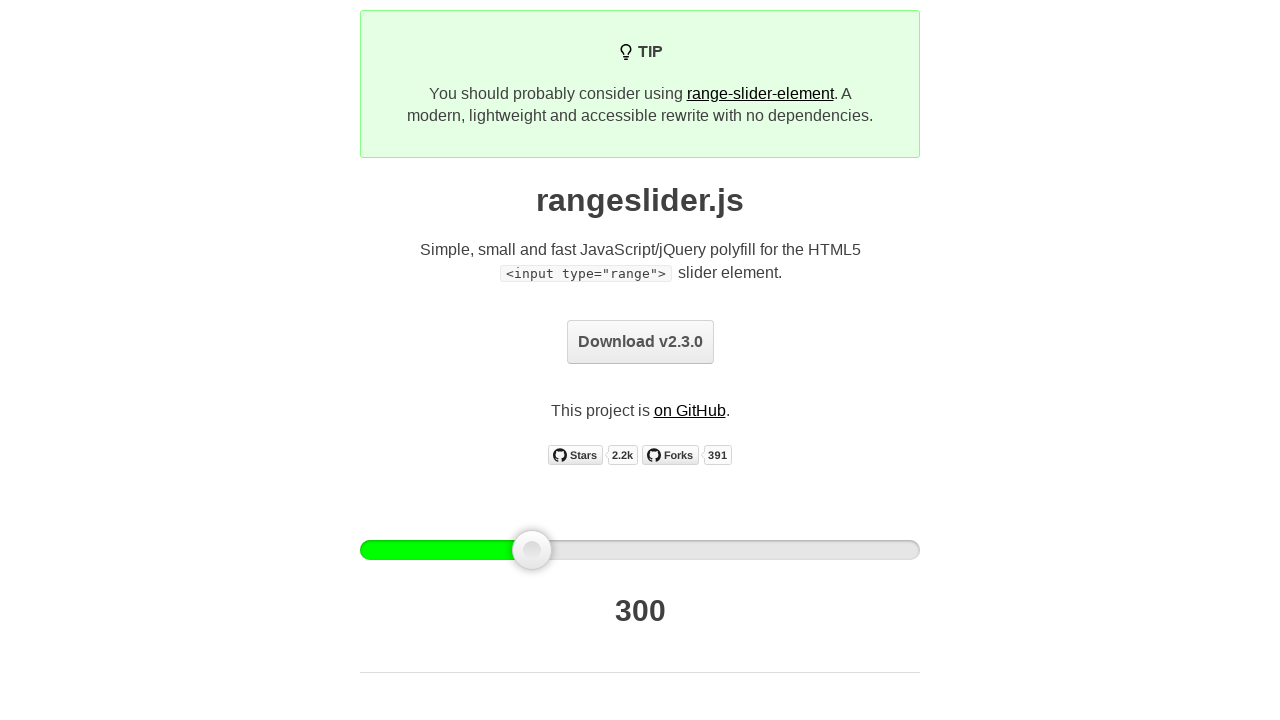

Retrieved bounding box of the slider handle
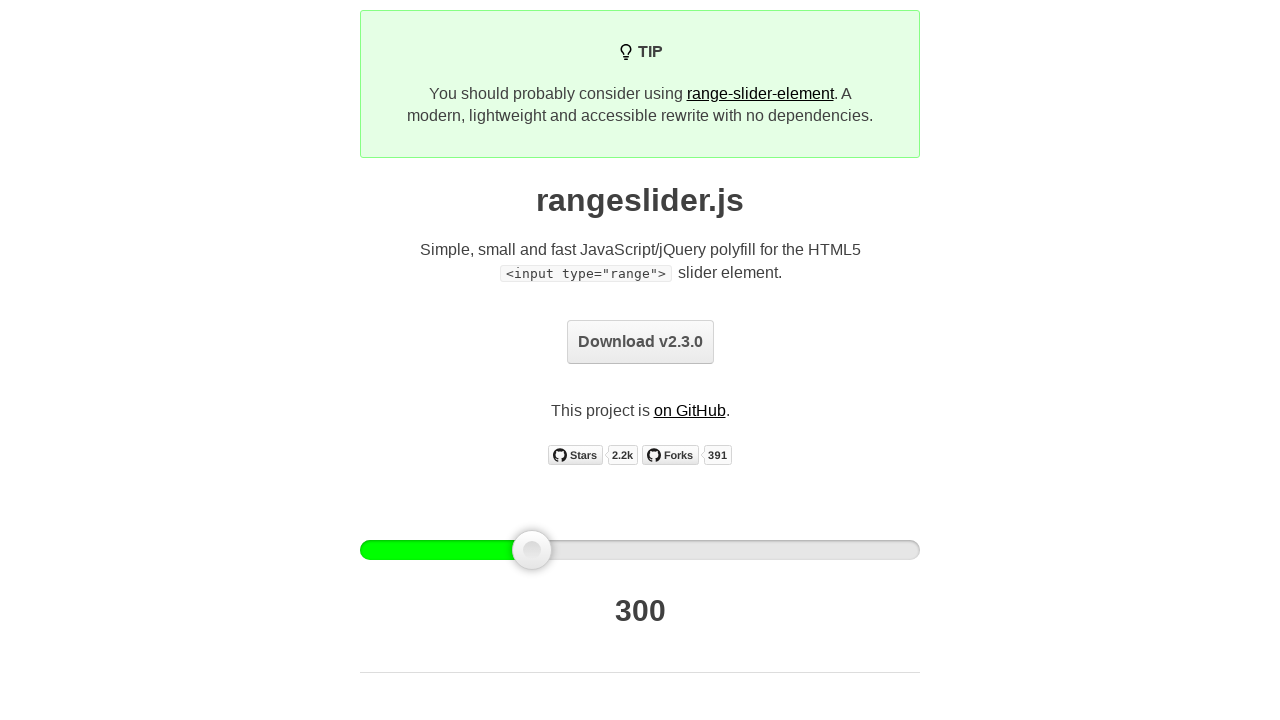

Moved mouse to center of slider handle at (532, 550)
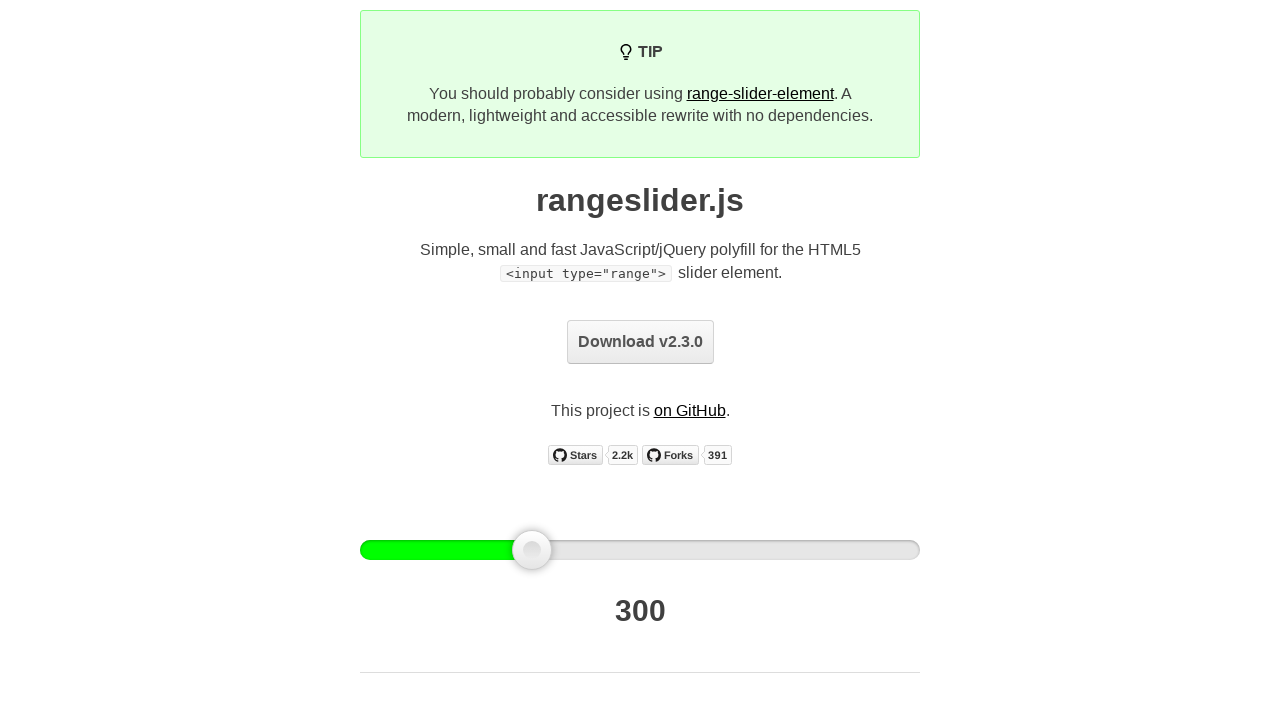

Pressed mouse button down on slider handle at (532, 550)
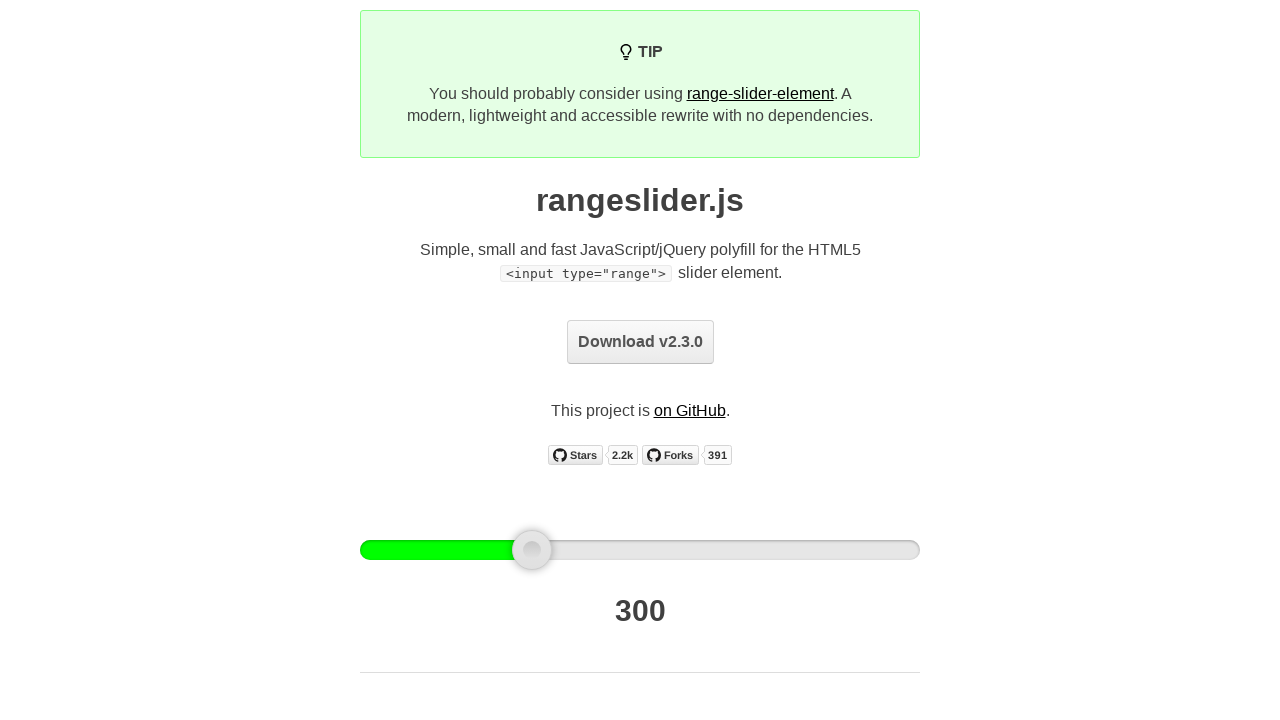

Dragged slider handle 20 pixels to the right at (552, 550)
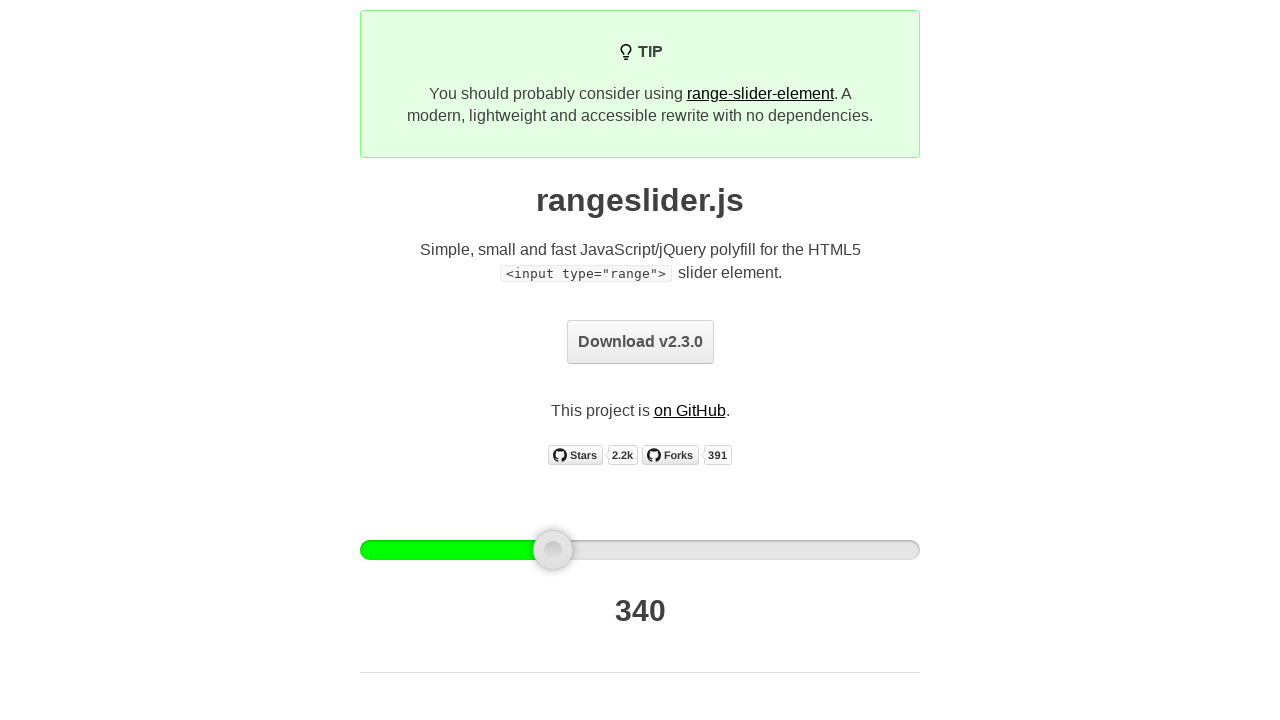

Released mouse button to complete drag and drop at (552, 550)
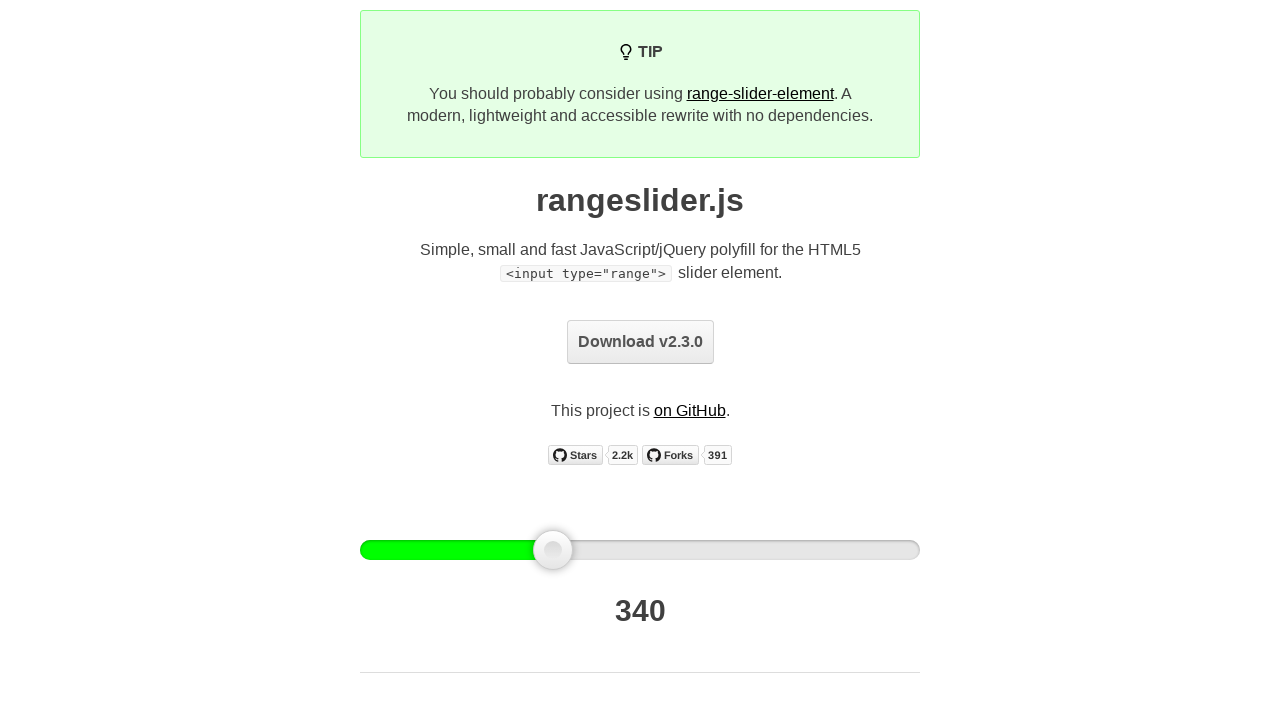

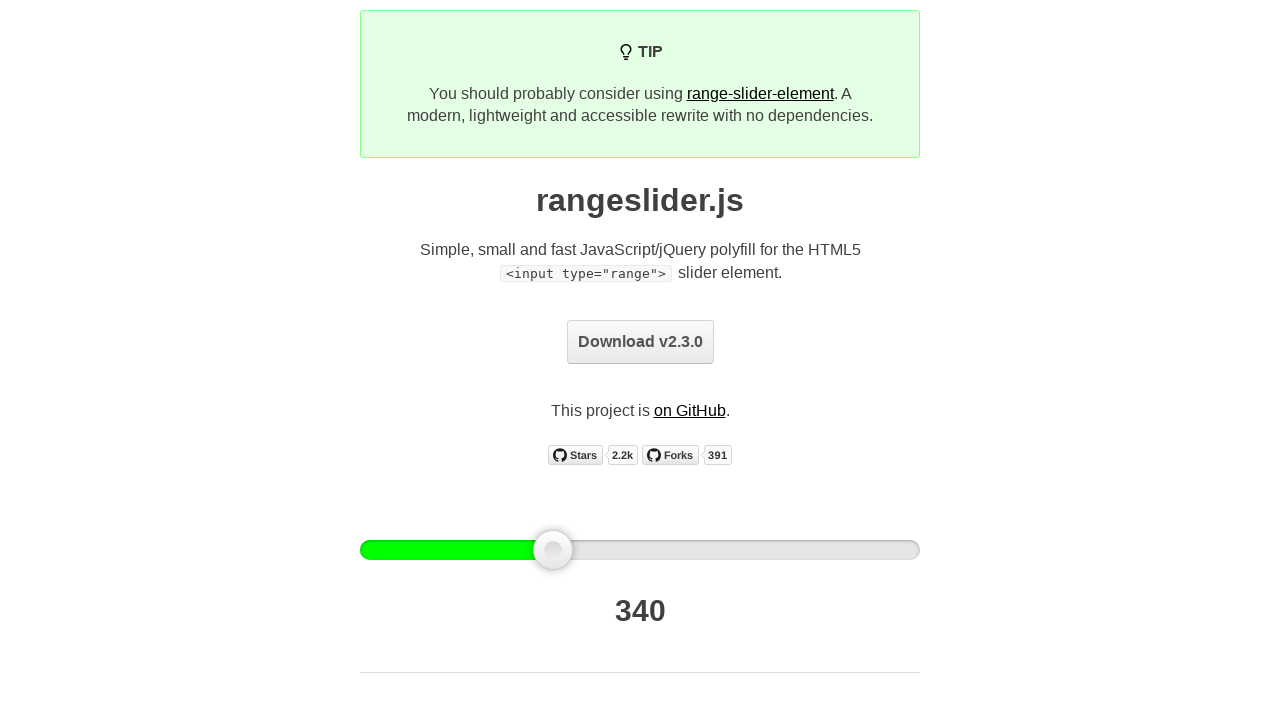